Tests notification message generation by clicking a link and verifying the flash message appears

Starting URL: https://the-internet.herokuapp.com/notification_message_rendered

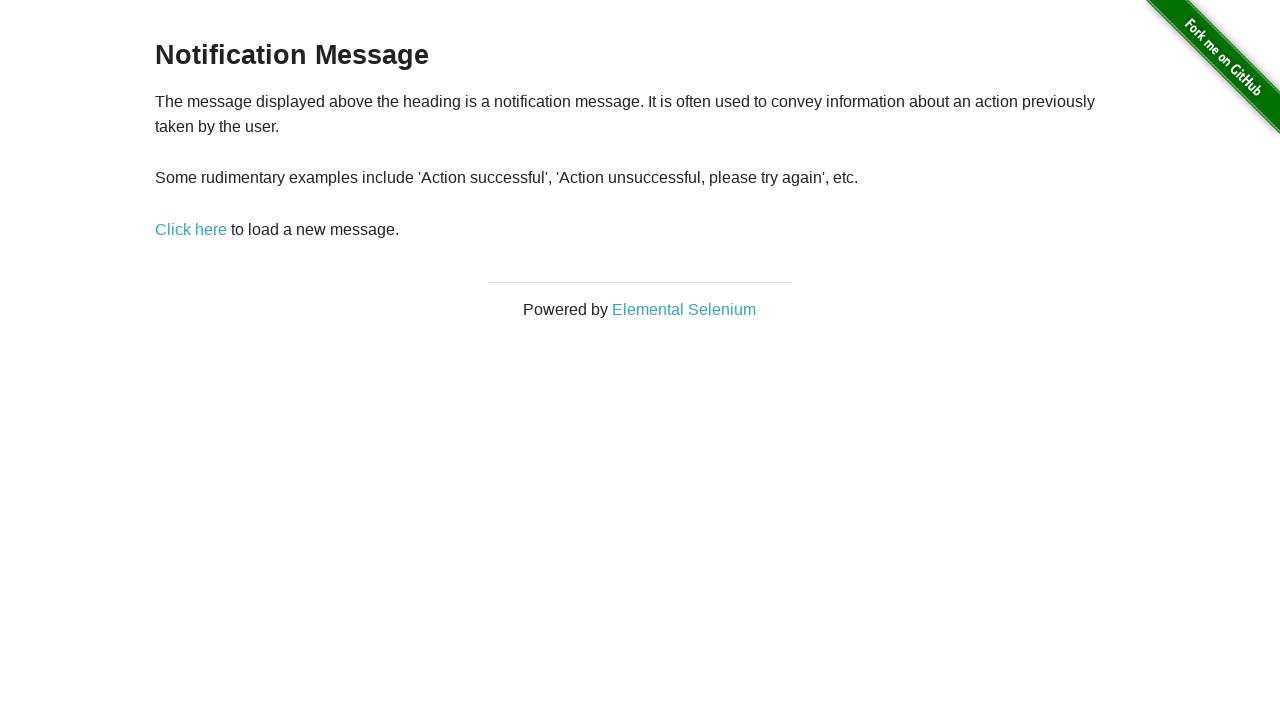

Waited for notification link to be present
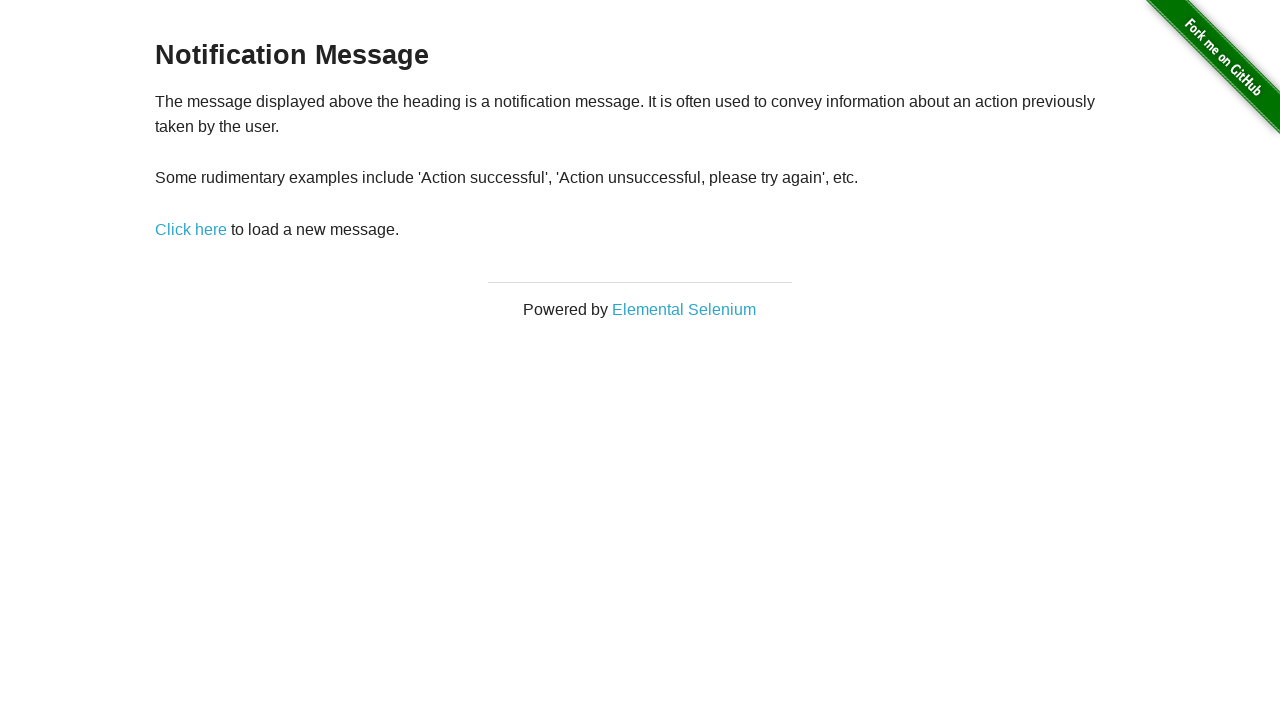

Clicked link to generate notification message at (191, 229) on xpath=//*[@id="content"]/div/p/a
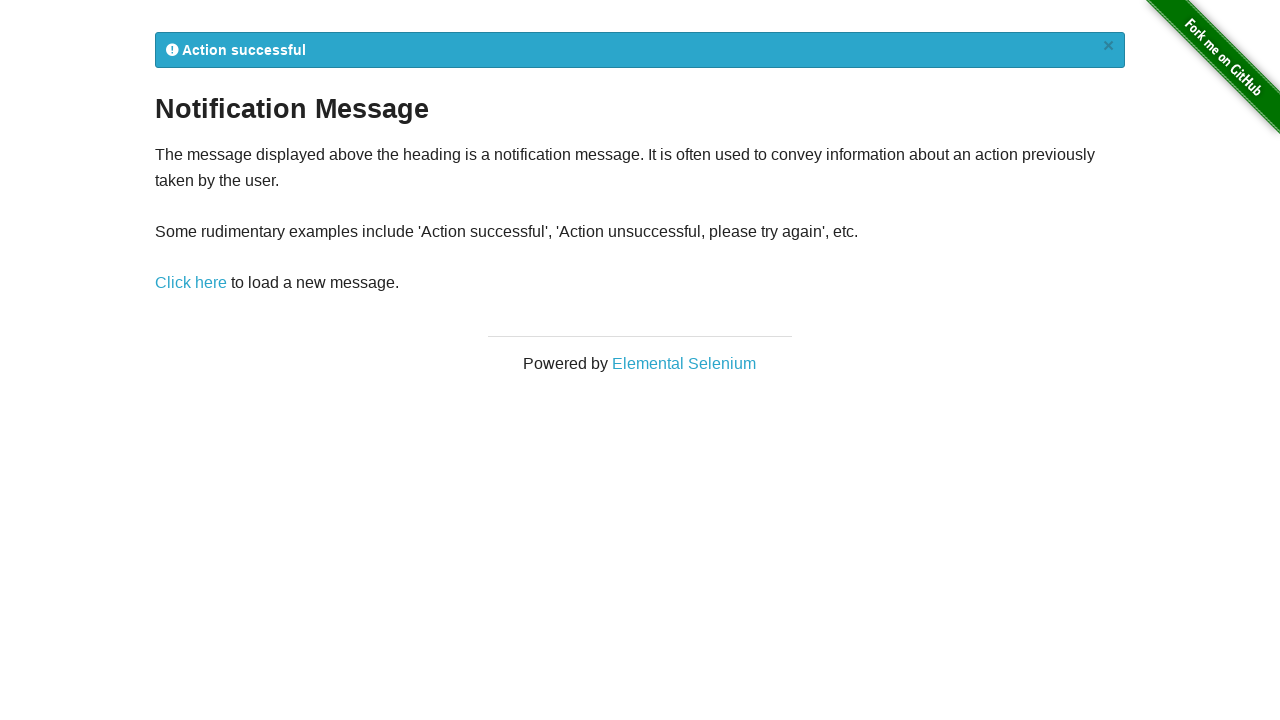

Flash notification message appeared on page
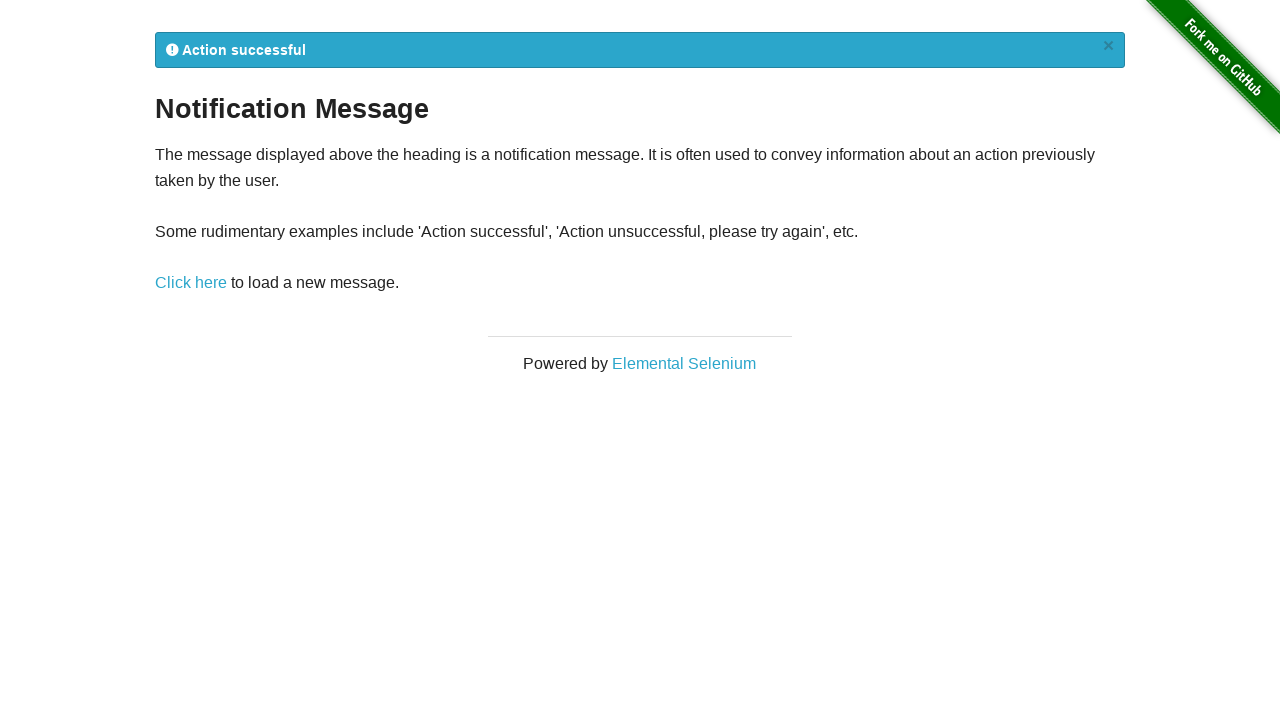

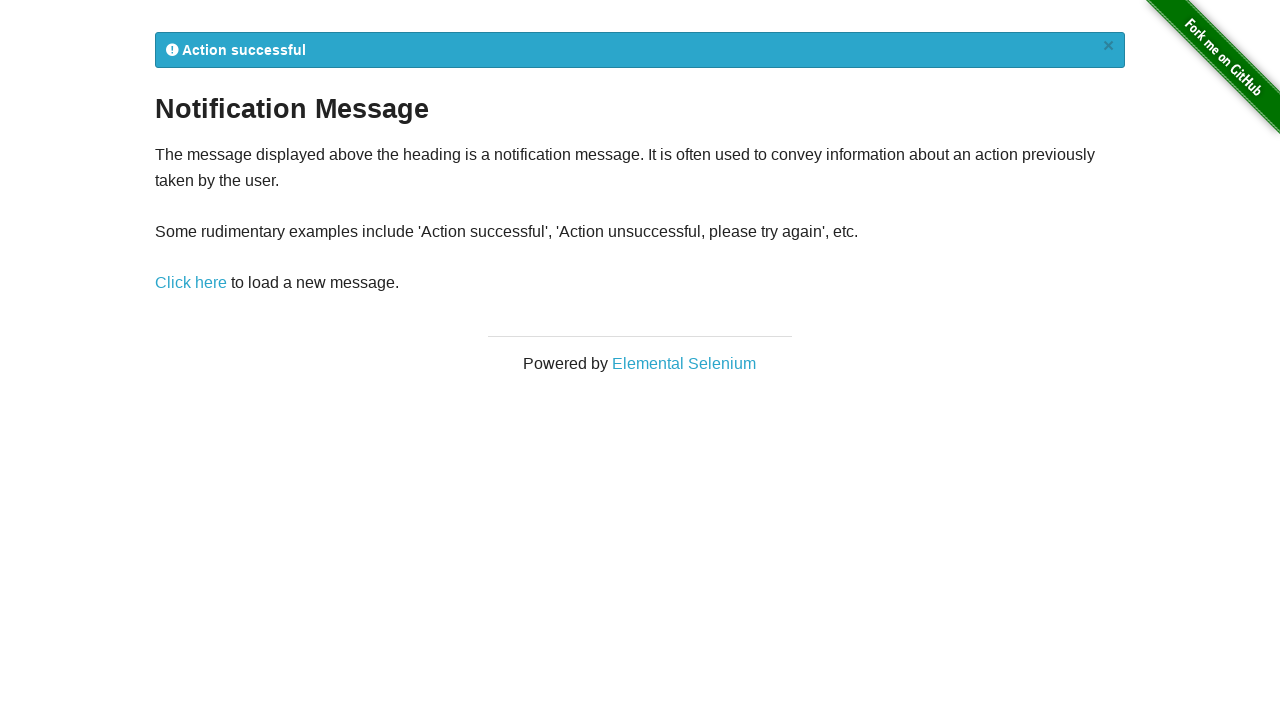